Tests right-click context menu functionality by performing a right-click on an element, selecting the edit option from the context menu, and handling the resulting alert dialog

Starting URL: https://swisnl.github.io/jQuery-contextMenu/3.x/demo.html

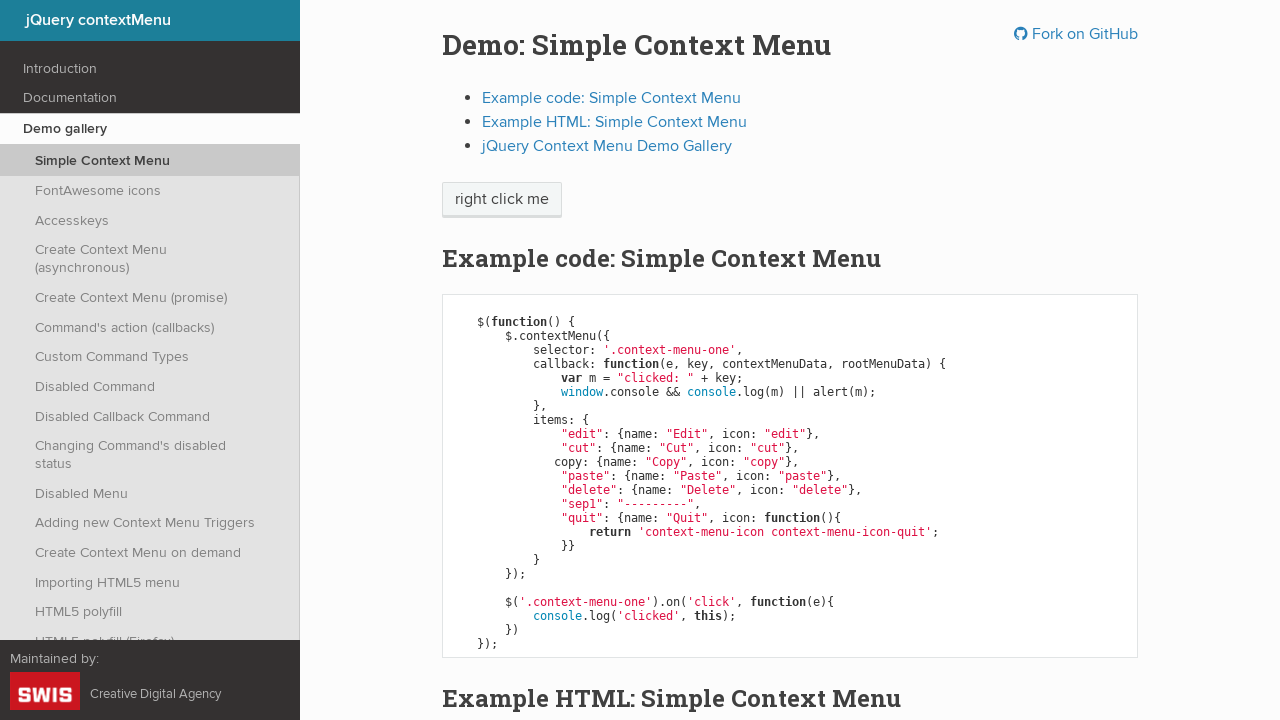

Located the context menu target element
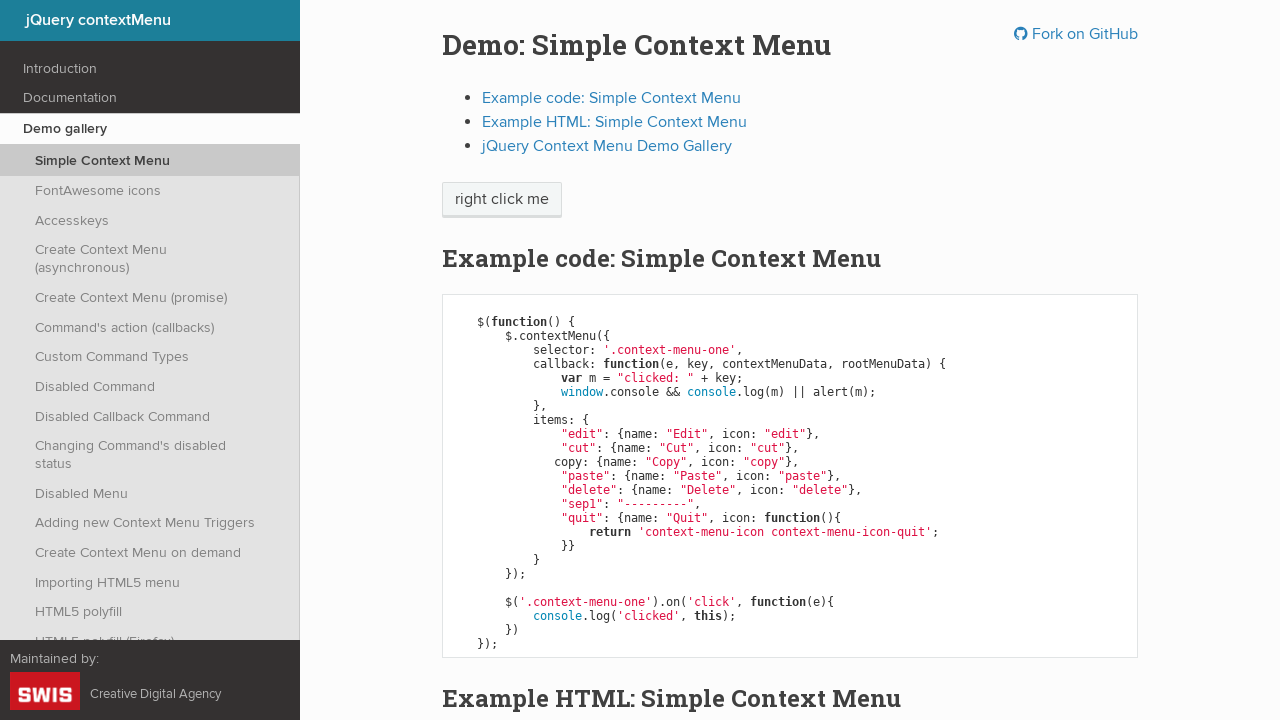

Right-clicked on the element to open context menu at (502, 200) on .context-menu-one
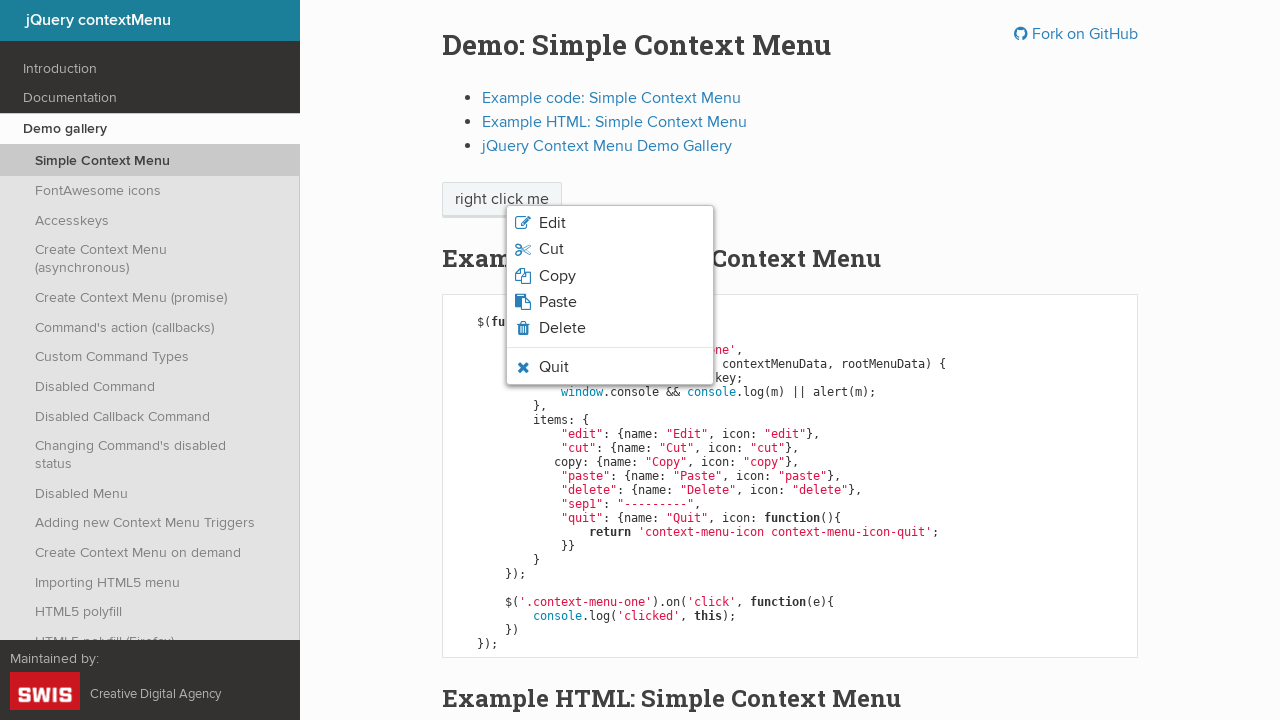

Clicked the Edit option from the context menu at (610, 223) on .context-menu-item.context-menu-icon-edit
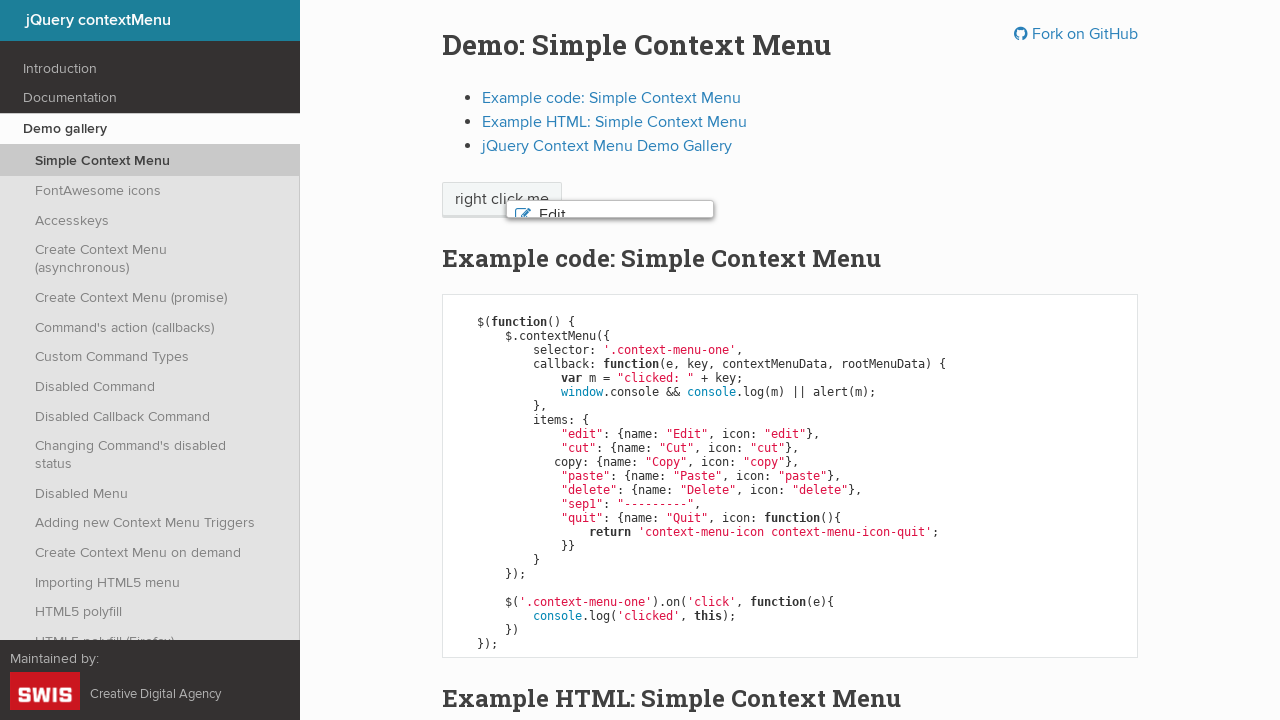

Set up dialog handler to accept alert
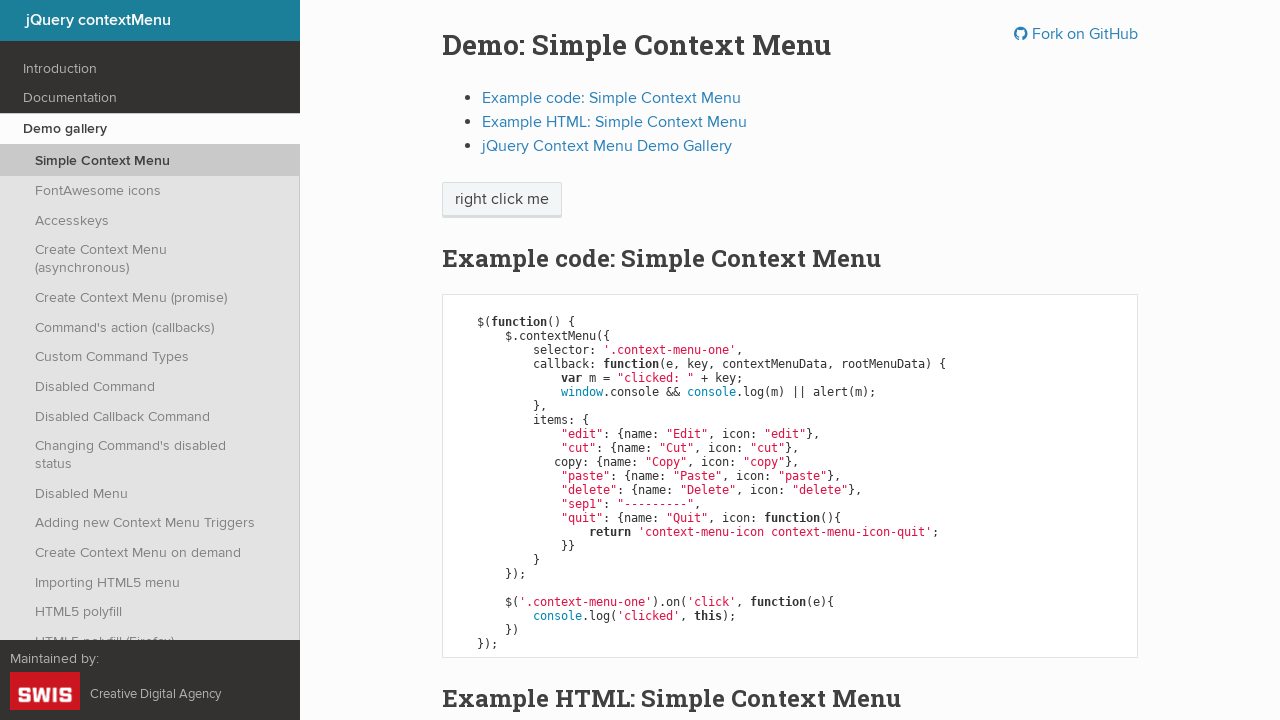

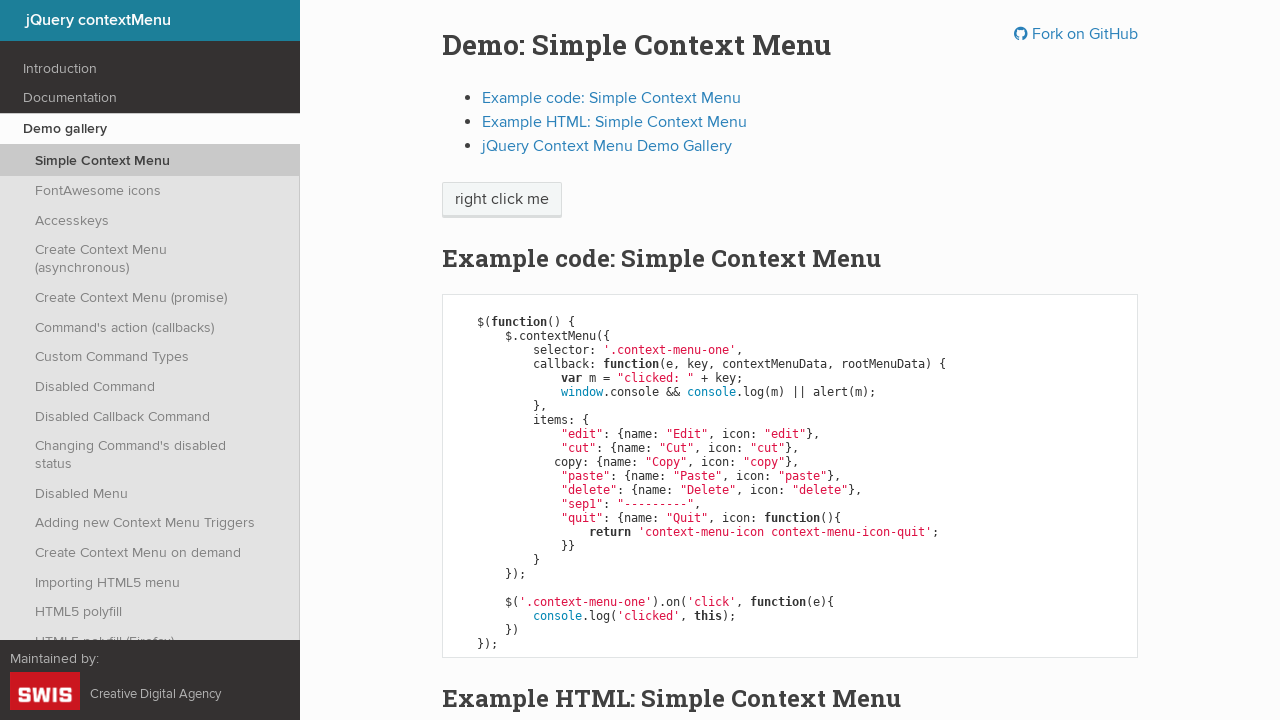